Fills out a paper CD case generator form with artist name, album title, and track names, selects A4 format and Jewel Case type, then submits the form to generate a printable CD case cover.

Starting URL: http://www.papercdcase.com/index.php

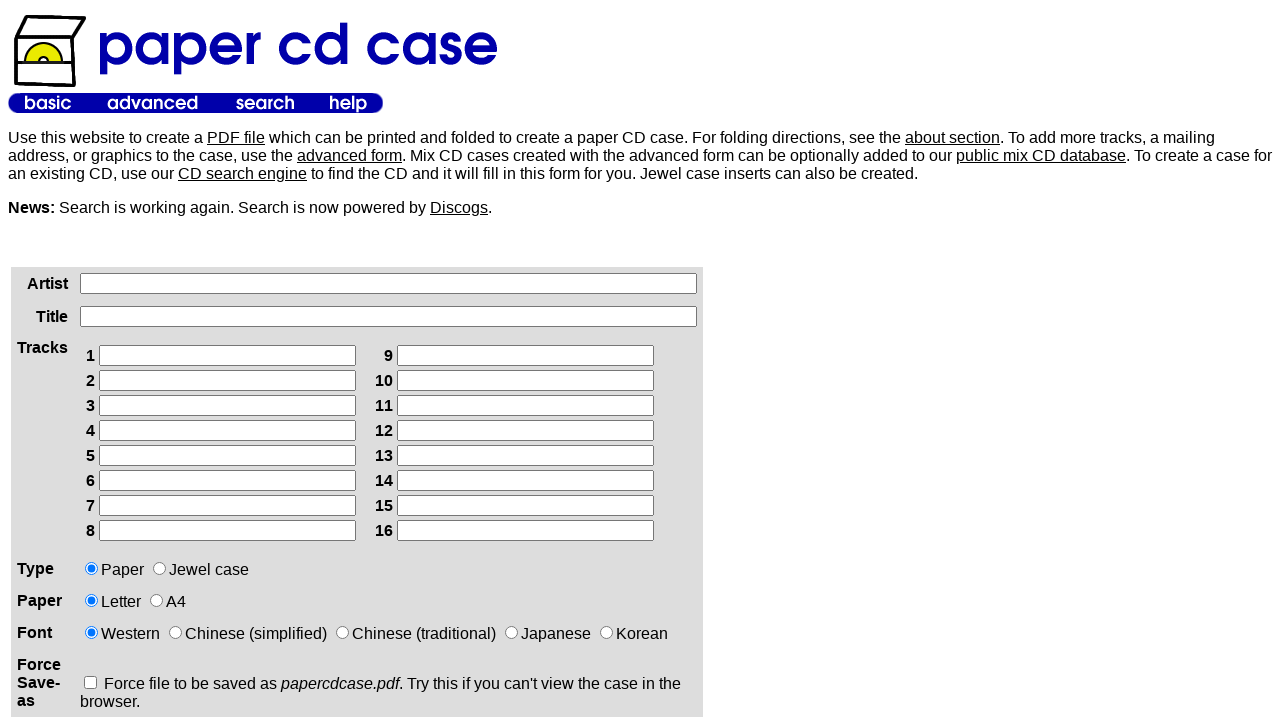

Filled artist name field with 'The Rolling Stones' on xpath=/html/body/table[2]/tbody/tr/td[1]/div/form/table/tbody/tr[1]/td[2]/input
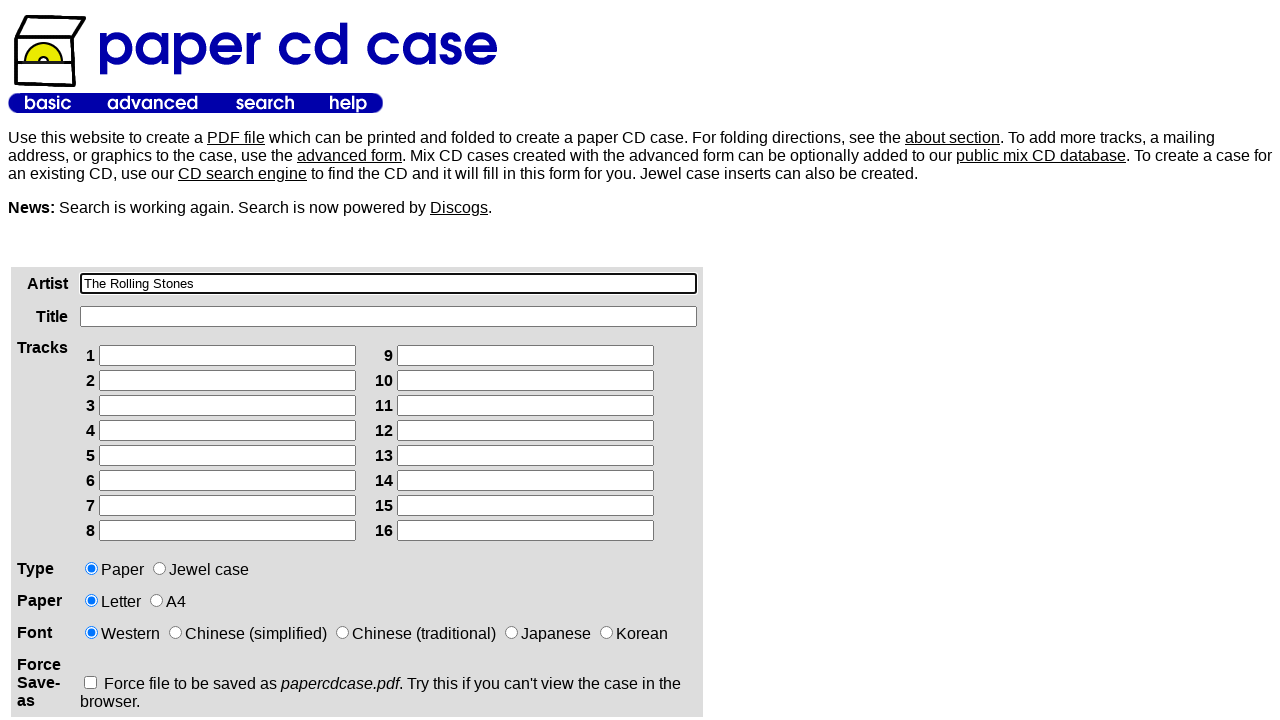

Filled album title field with 'Sticky Fingers' on xpath=/html/body/table[2]/tbody/tr/td[1]/div/form/table/tbody/tr[2]/td[2]/input
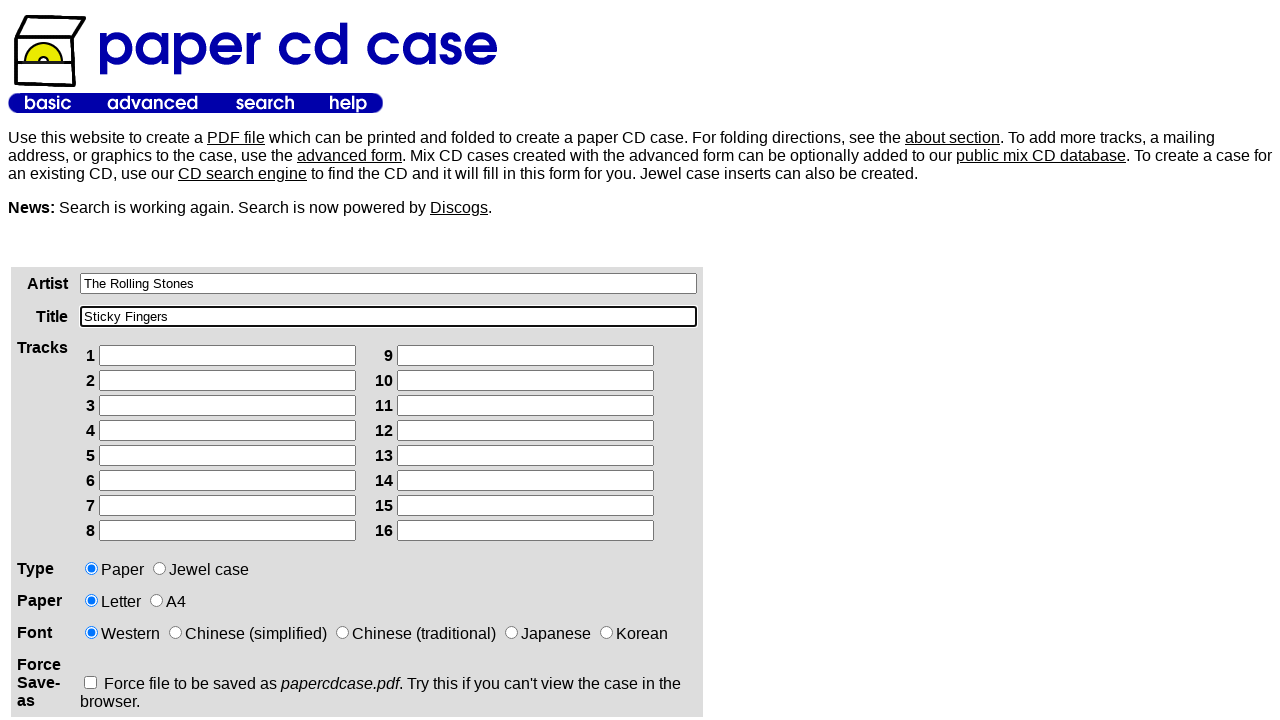

Filled track 1 field with 'Brown Sugar' on xpath=/html/body/table[2]/tbody/tr/td[1]/div/form/table/tbody/tr[3]/td[2]/table/
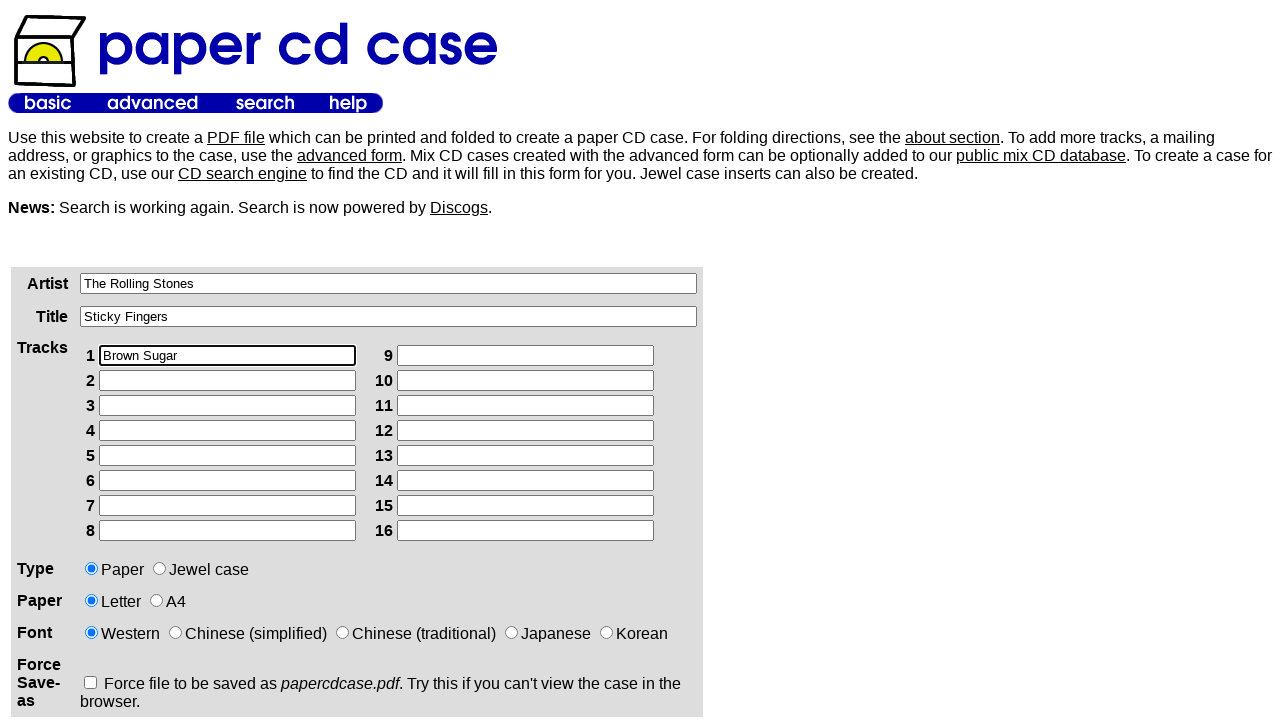

Filled track 2 field with 'Wild Horses' on xpath=/html/body/table[2]/tbody/tr/td[1]/div/form/table/tbody/tr[3]/td[2]/table/
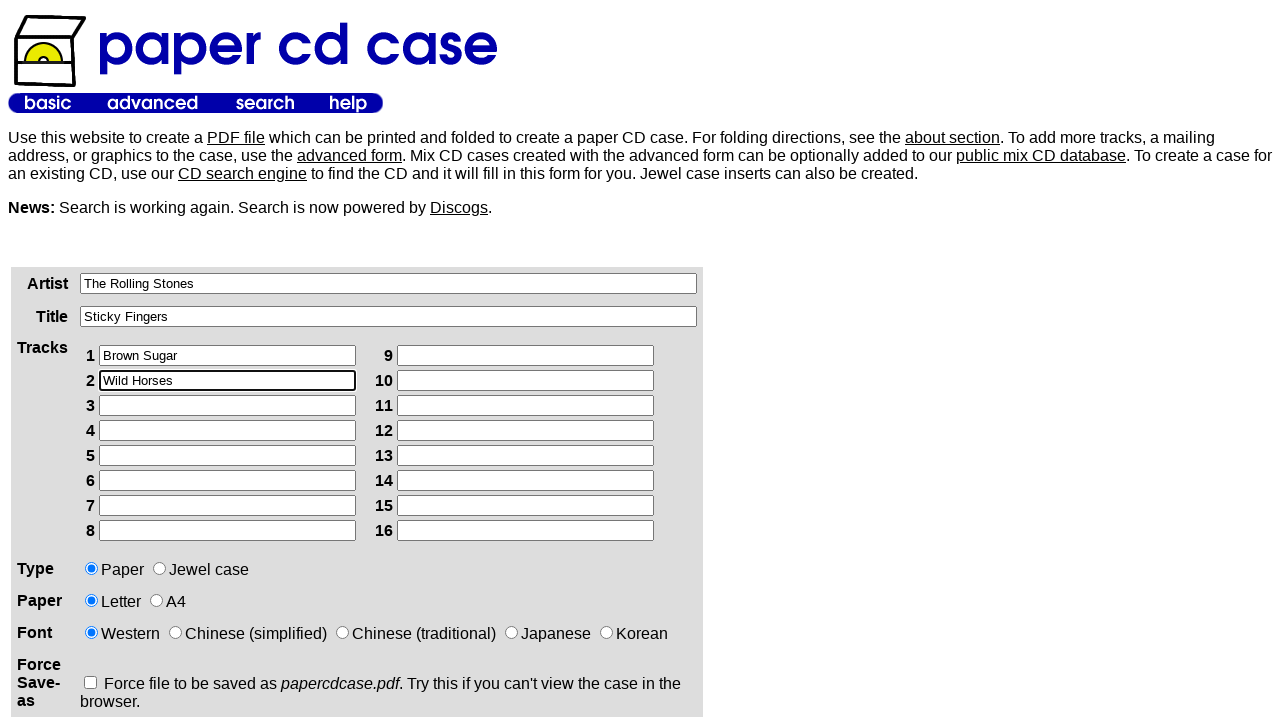

Filled track 3 field with 'Can't You Hear Me Knocking' on xpath=/html/body/table[2]/tbody/tr/td[1]/div/form/table/tbody/tr[3]/td[2]/table/
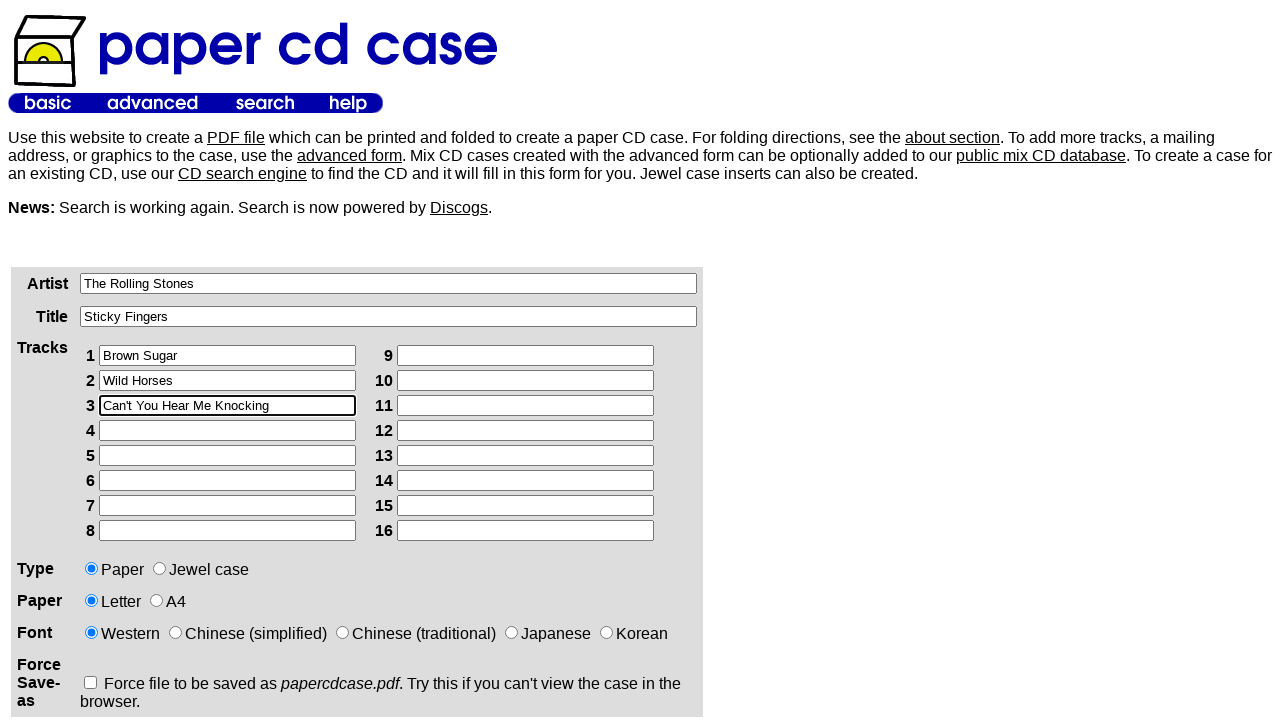

Selected A4 format option at (160, 568) on xpath=/html/body/table[2]/tbody/tr/td[1]/div/form/table/tbody/tr[4]/td[2]/input[
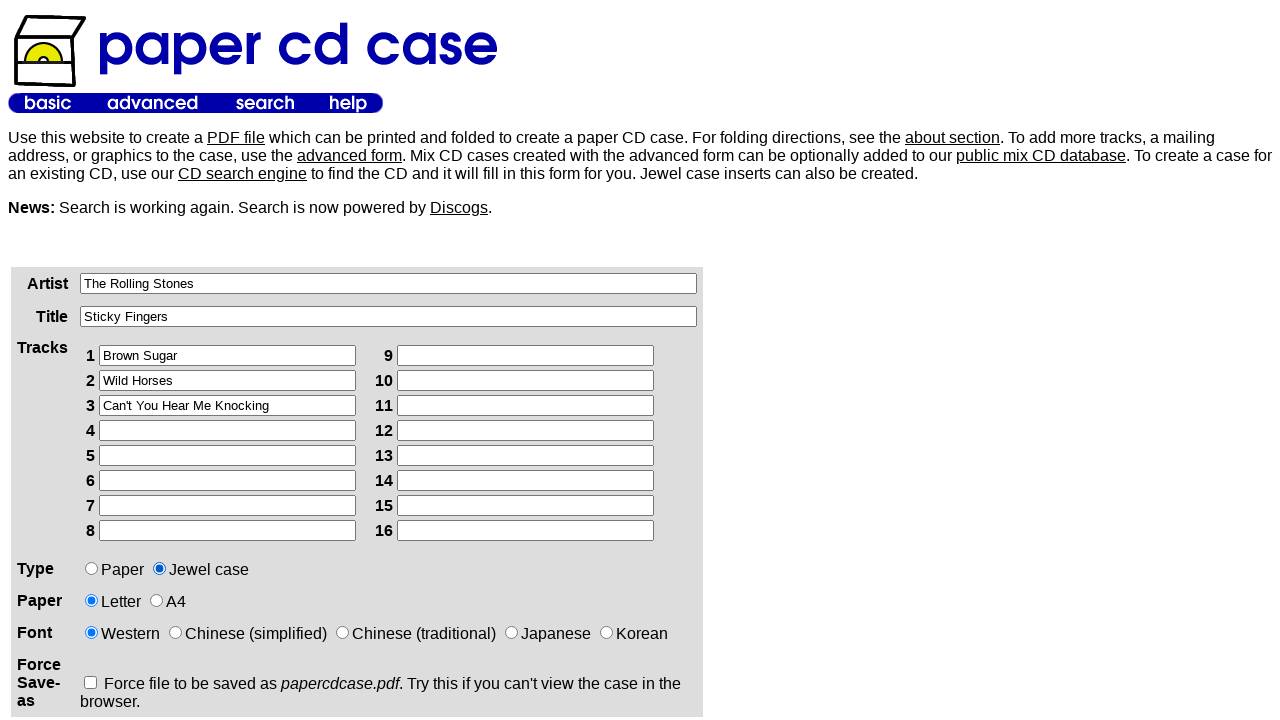

Selected Jewel Case type option at (156, 600) on xpath=/html/body/table[2]/tbody/tr/td[1]/div/form/table/tbody/tr[5]/td[2]/input[
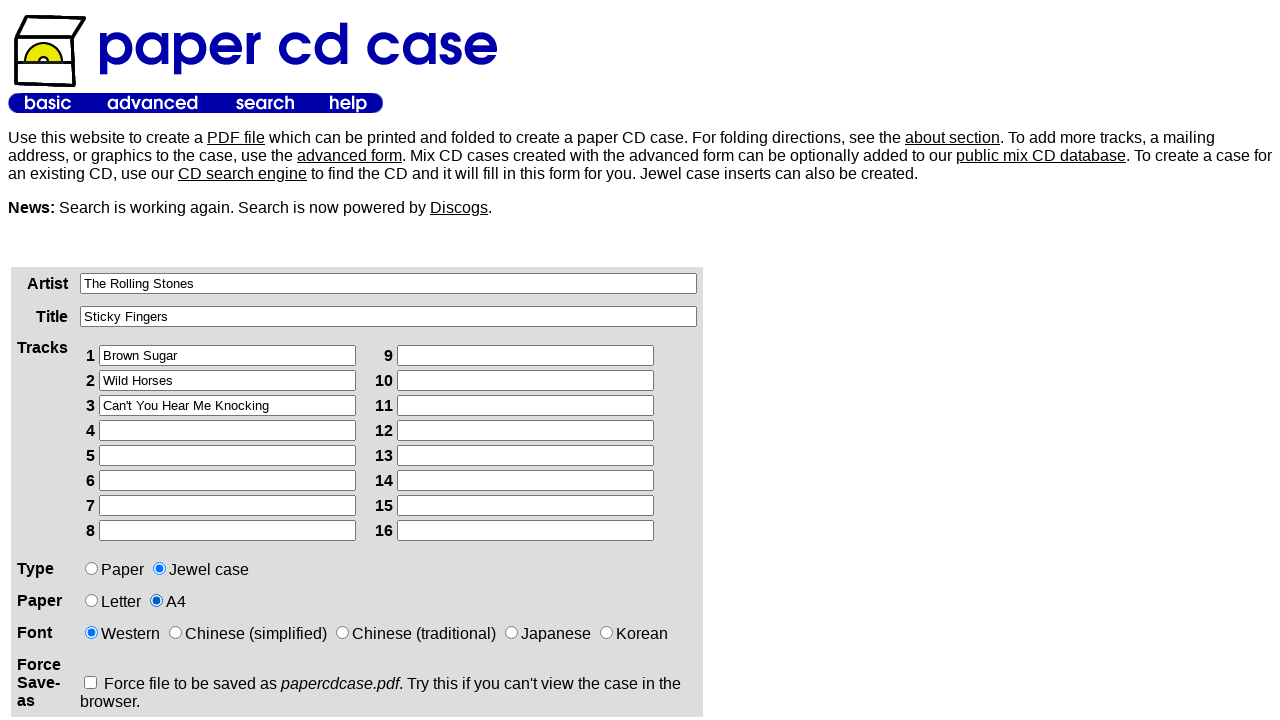

Submitted the CD case generator form at (125, 360) on xpath=/html/body/table[2]/tbody/tr/td[1]/div/form/p/input
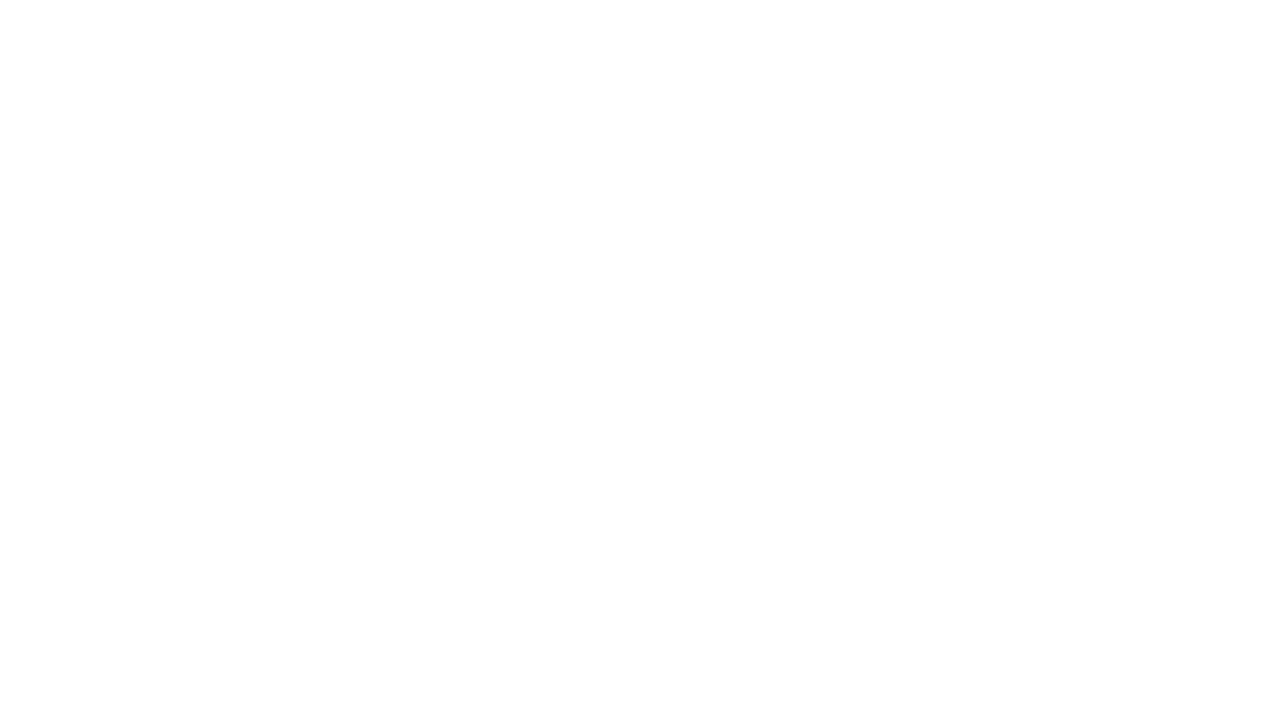

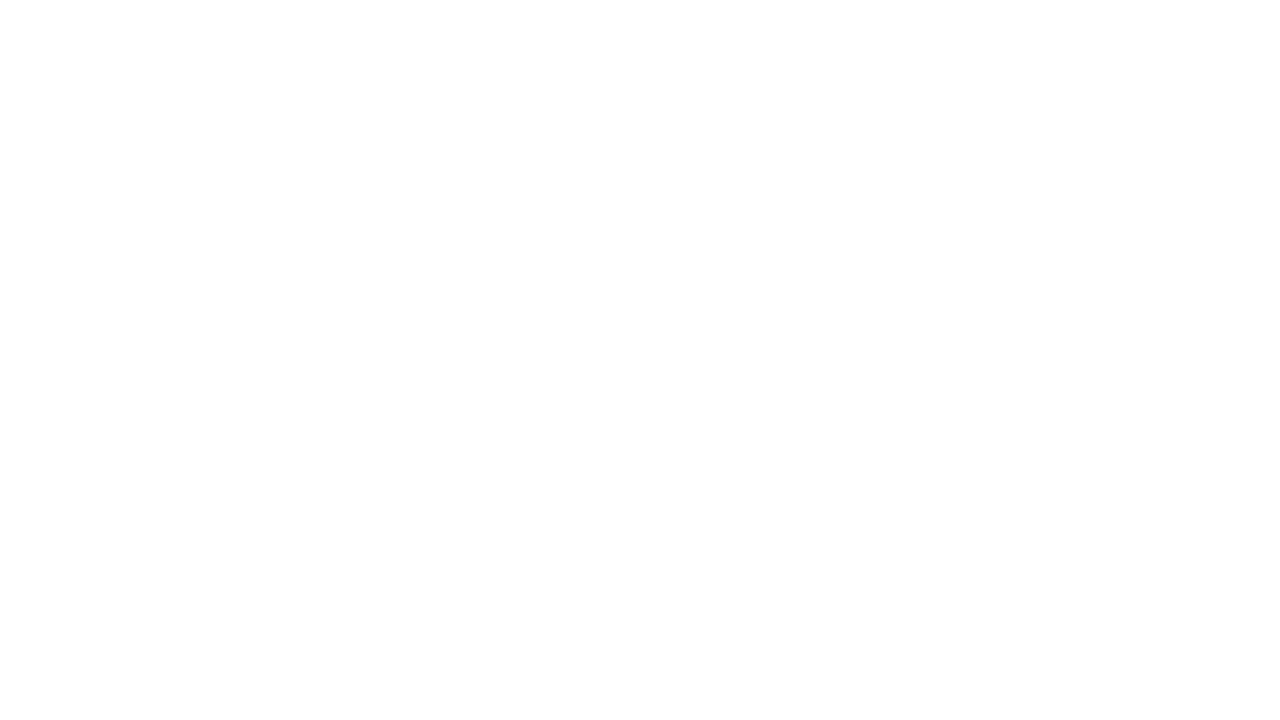